Navigates to the 99 Bottles of Beer lyrics page, clicks on the lyrics submenu link, and verifies the song lyrics content is displayed correctly across multiple paragraph elements.

Starting URL: http://www.99-bottles-of-beer.net/lyrics.html

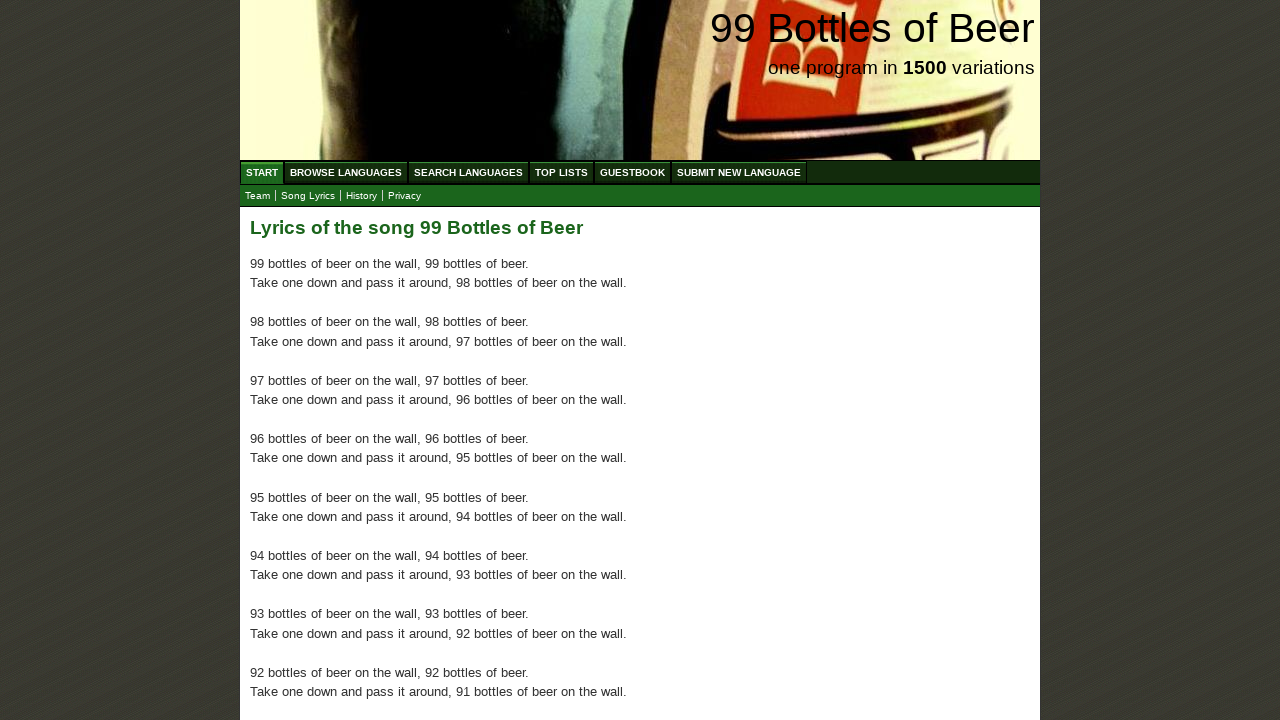

Clicked on the lyrics submenu link at (308, 196) on xpath=//a[@href='lyrics.html']
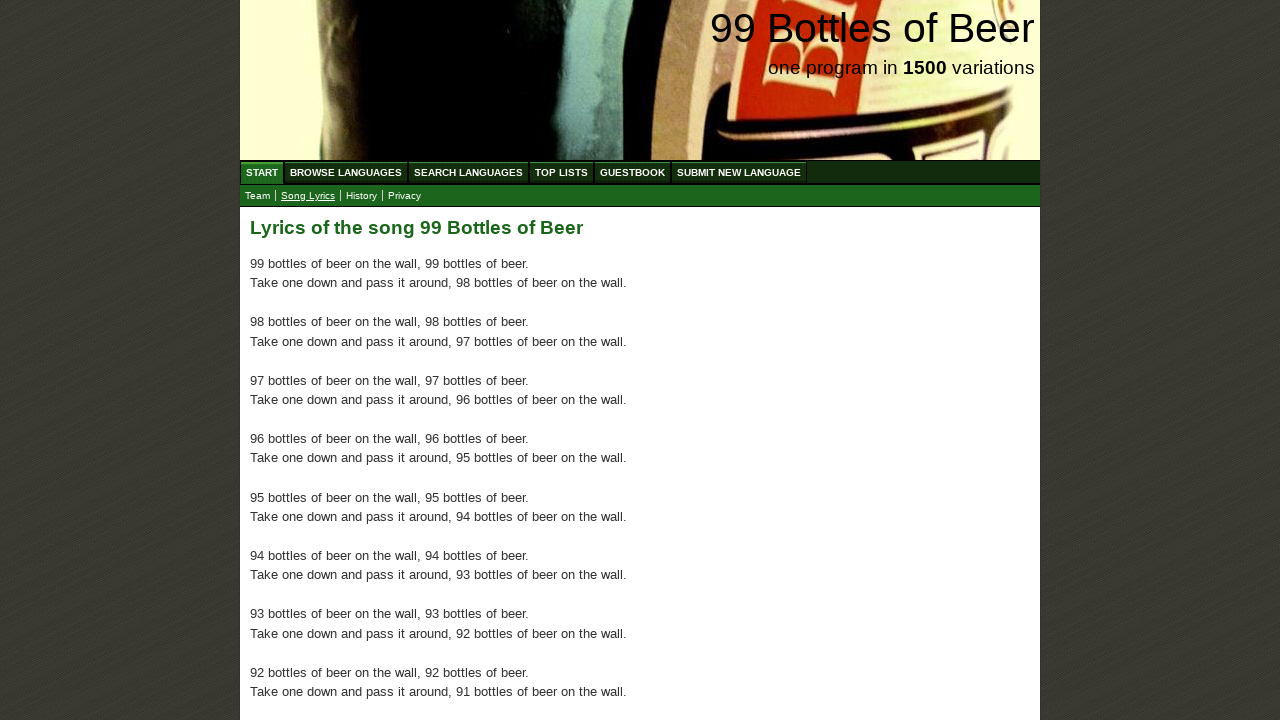

Lyrics content loaded - first paragraph element is visible
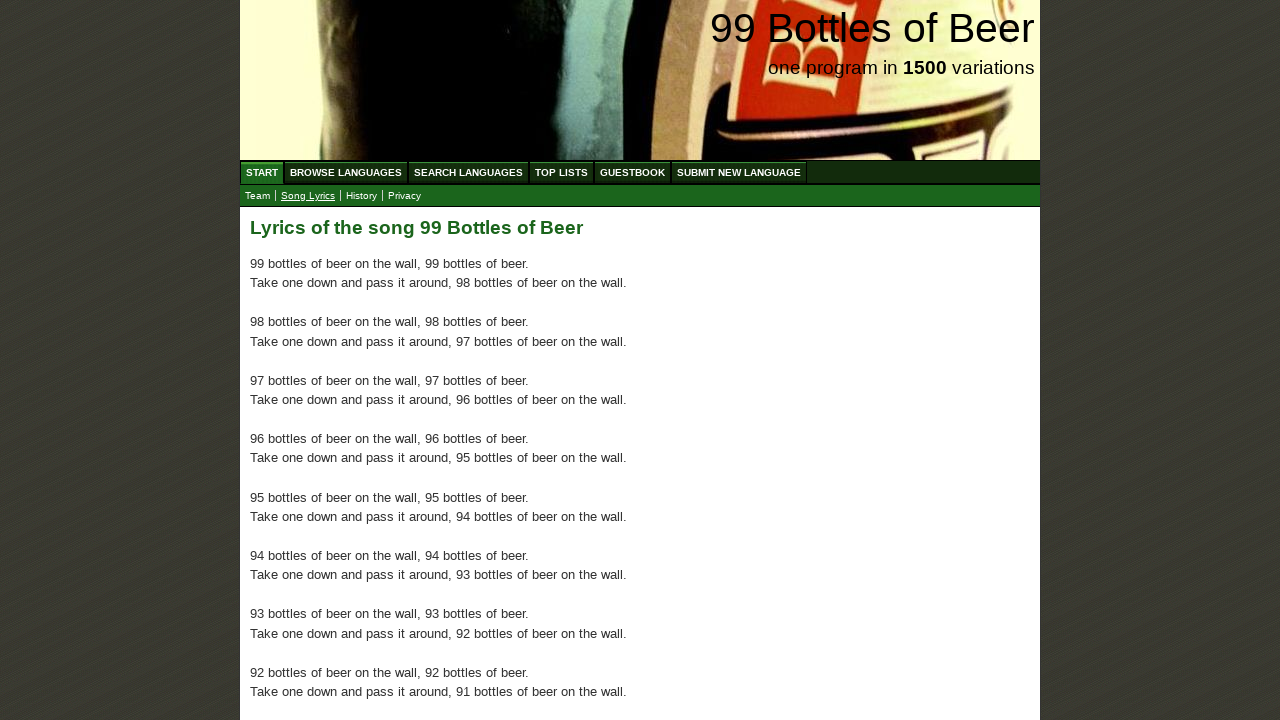

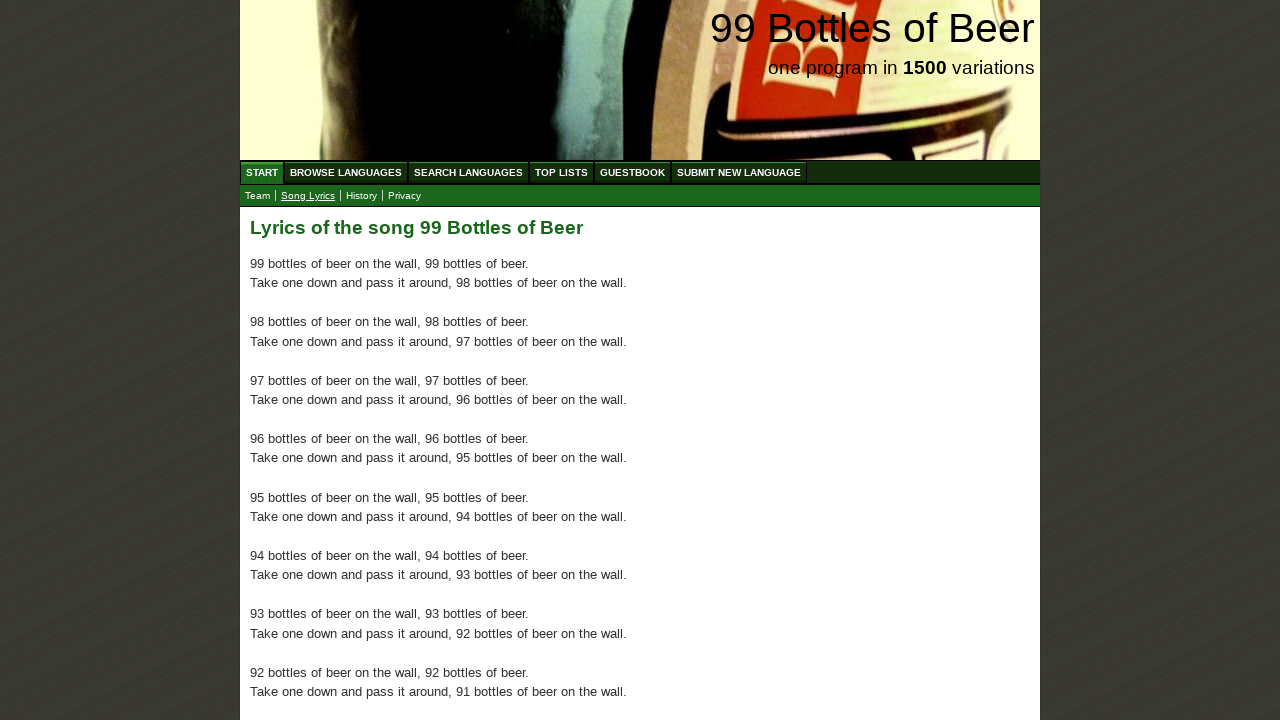